Function that calculates sum of two numbers on page, selects from dropdown, and submits form

Starting URL: http://suninjuly.github.io/selects2.html

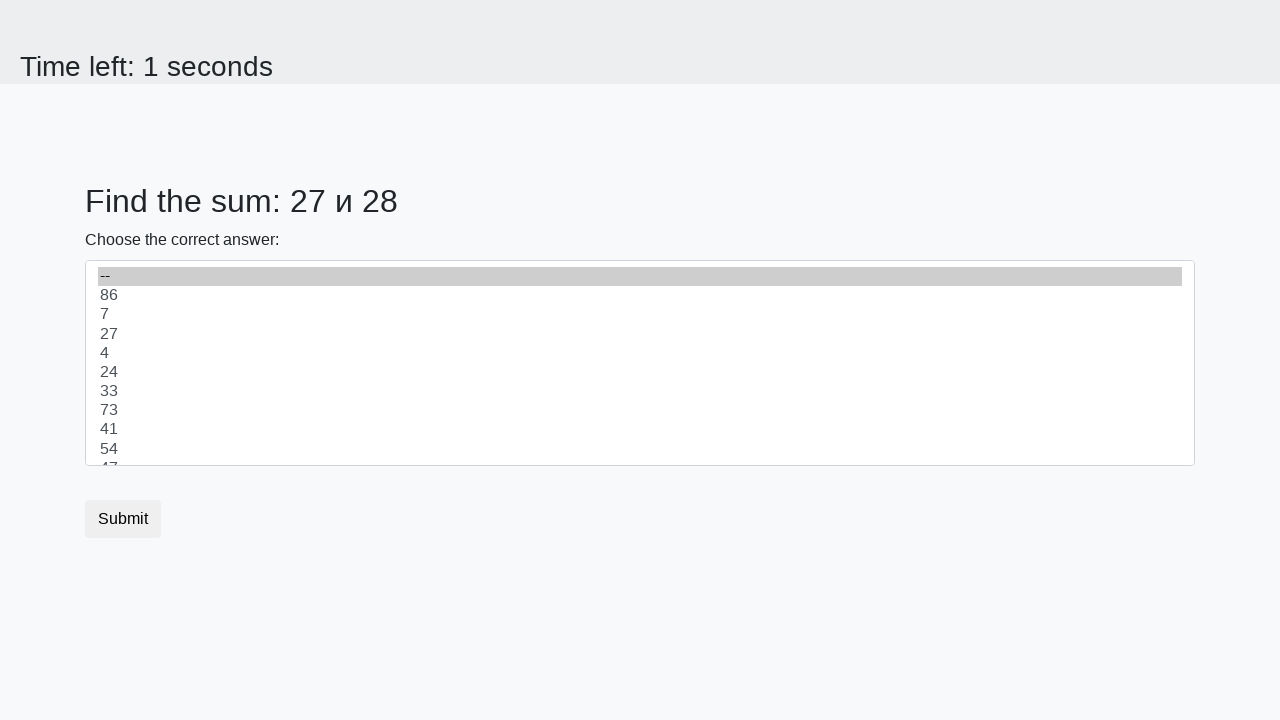

Retrieved first number from page
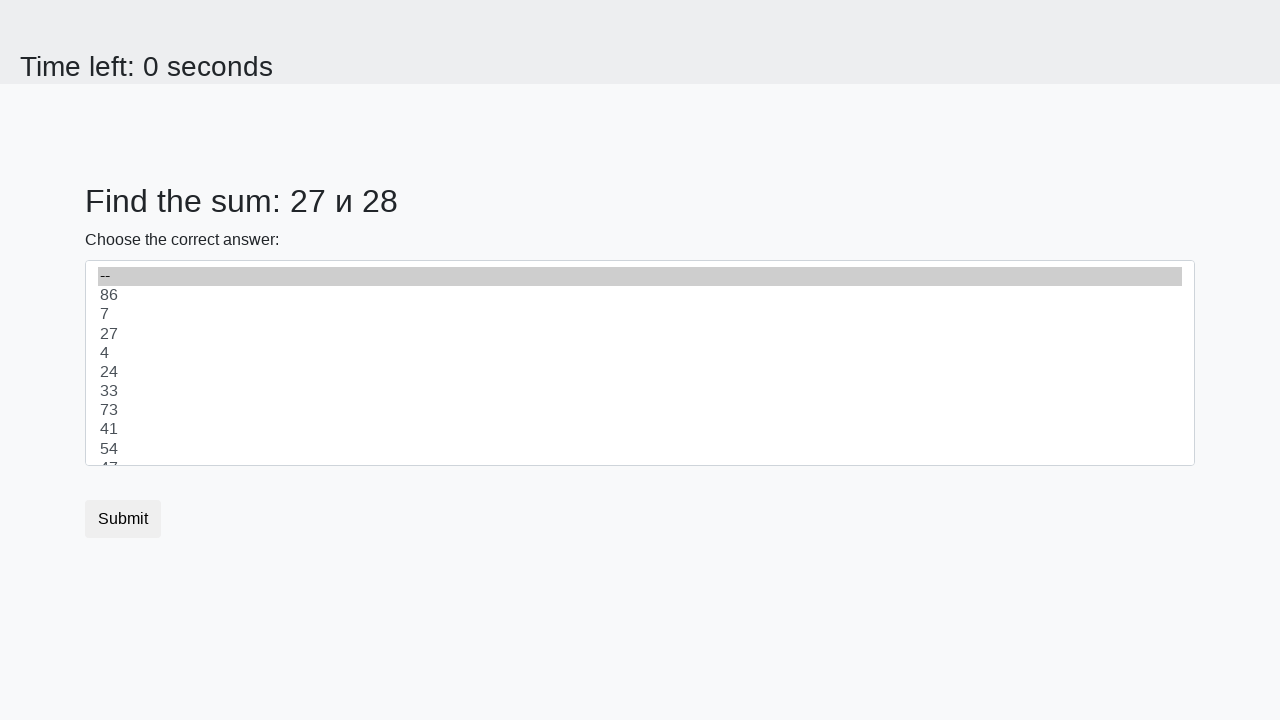

Retrieved second number from page
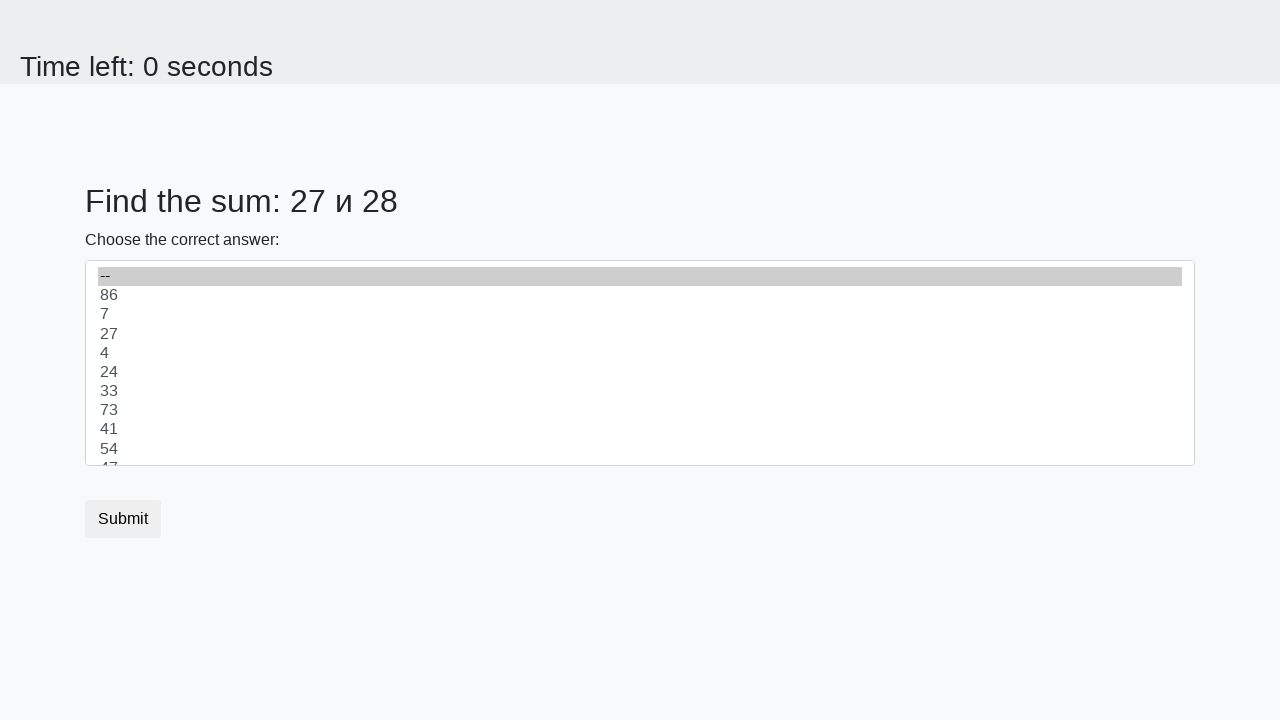

Calculated sum of 27 + 28 = 55
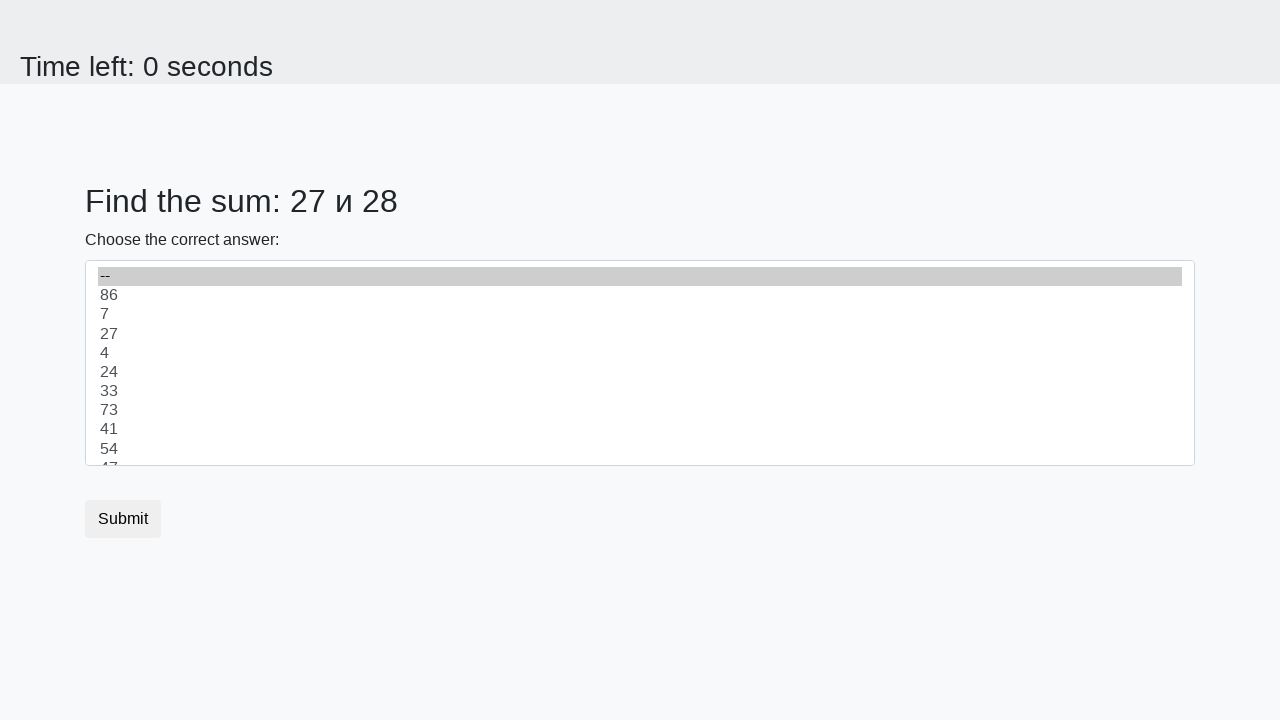

Selected sum value '55' from dropdown on select
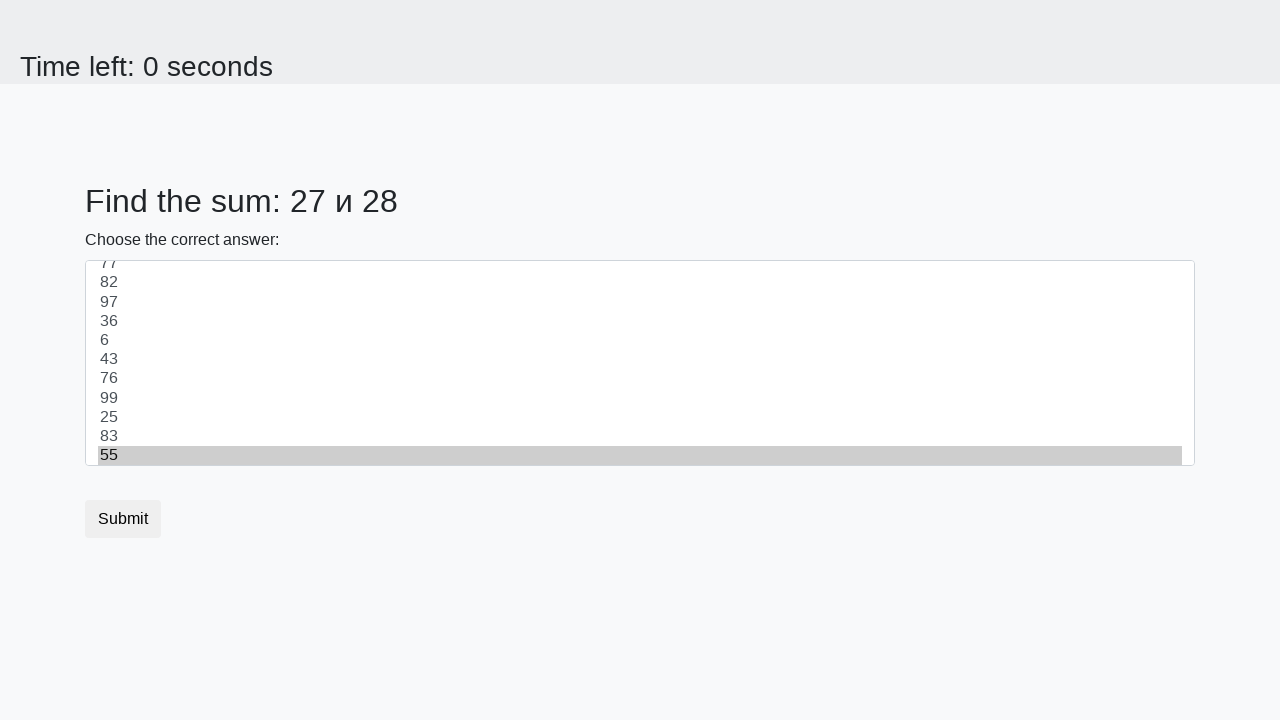

Clicked submit button at (123, 519) on .btn
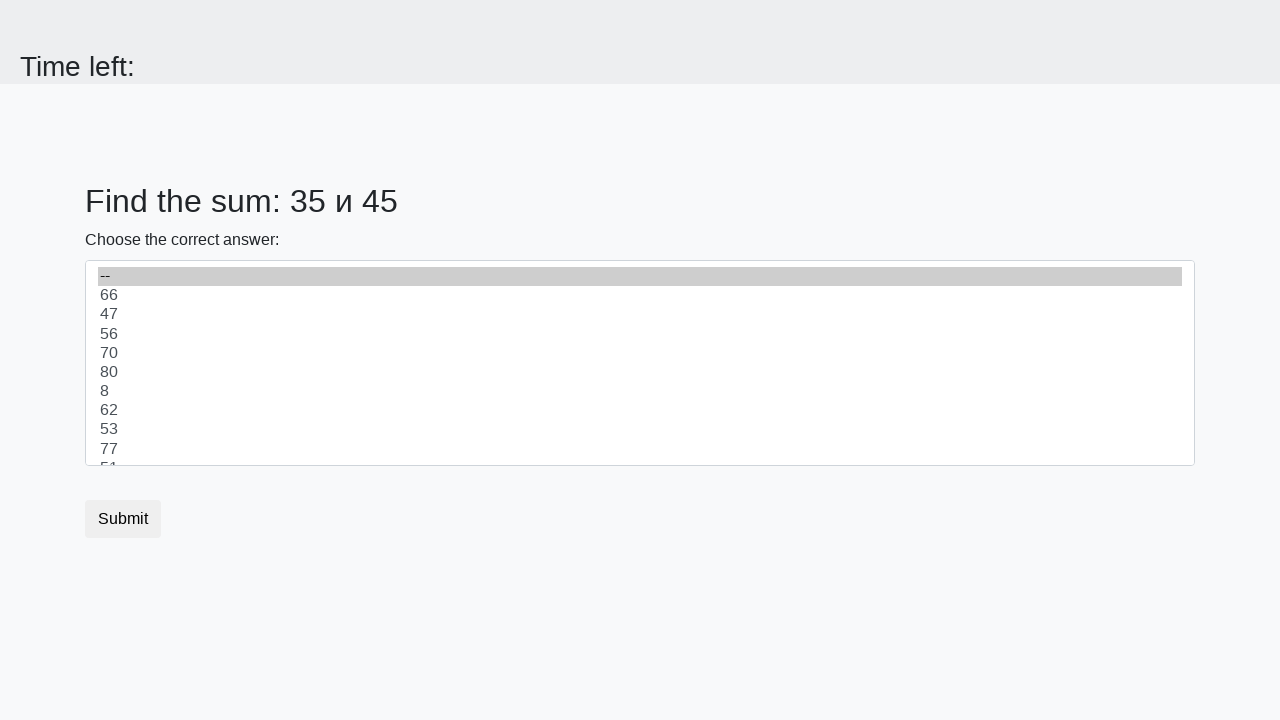

Set up dialog handler to accept alert
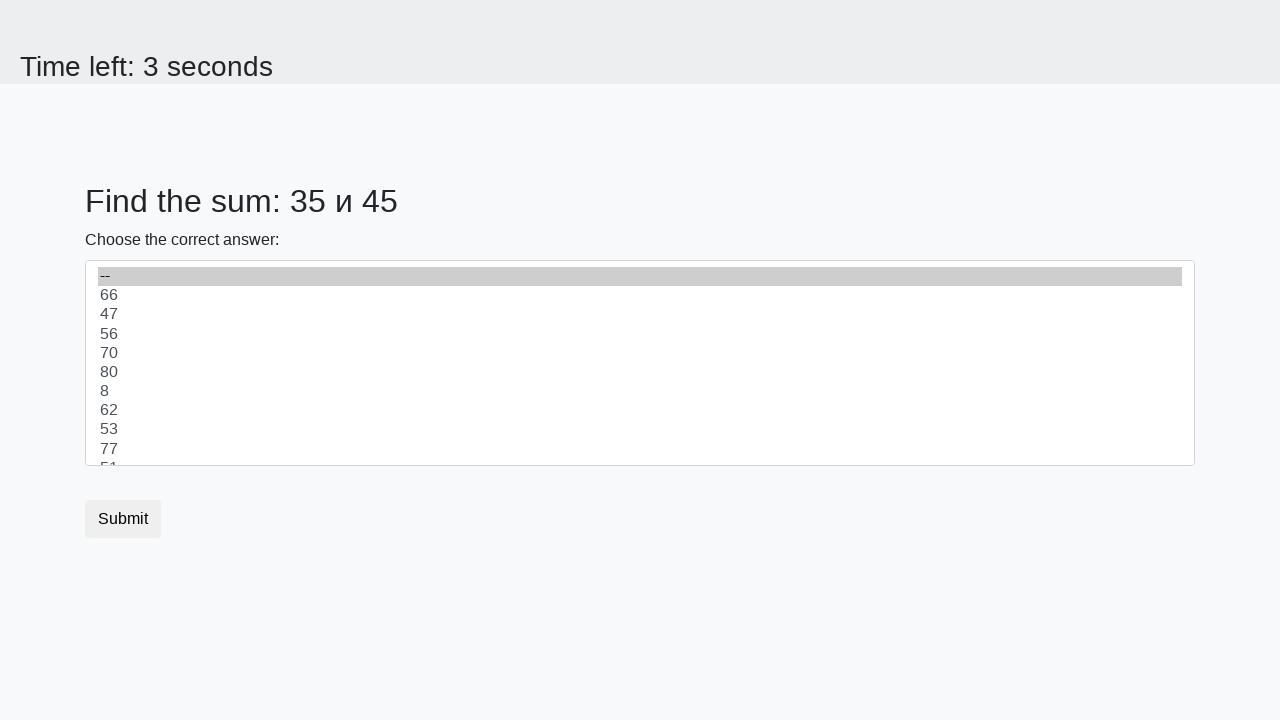

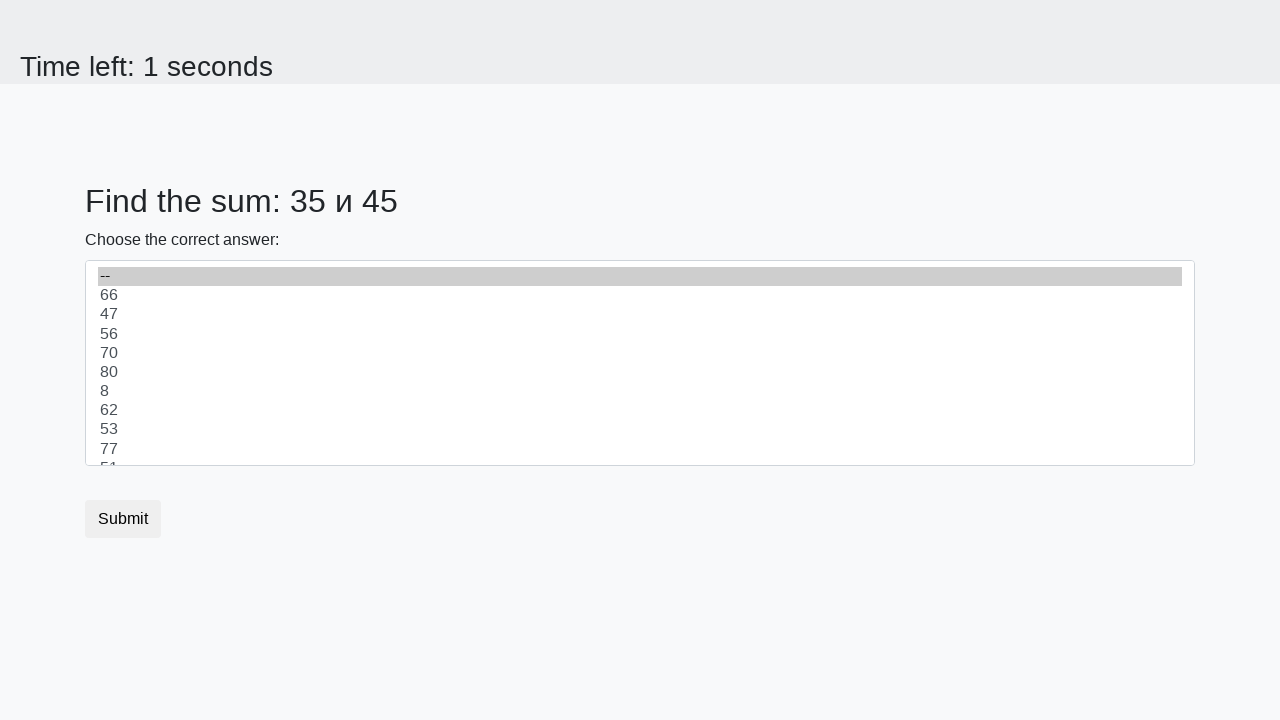